Tests that the 'View Programs' button navigates to the programs page and verifies that all program detail sections (Education, Healthcare, Business, Nursing, Legal, Informatics, Undergraduate) are visible on the page.

Starting URL: https://onlinedegrees.nku.edu

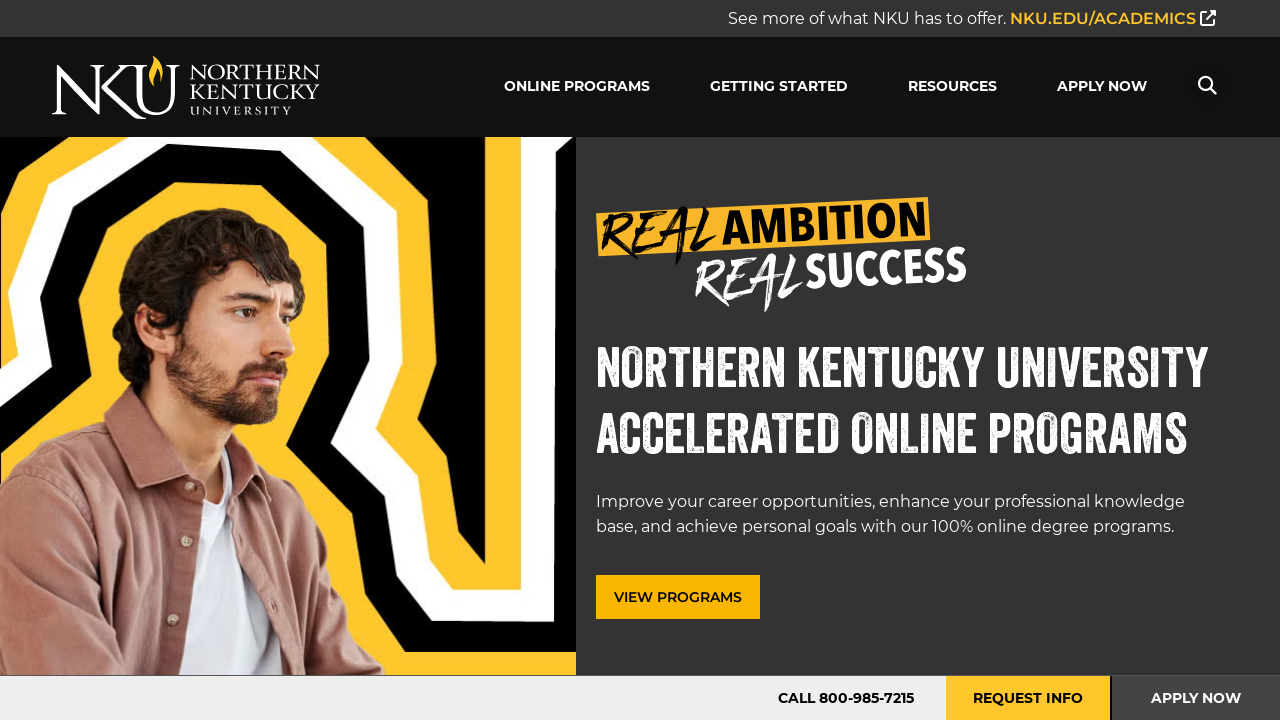

Waited for 'View Programs' button to be visible
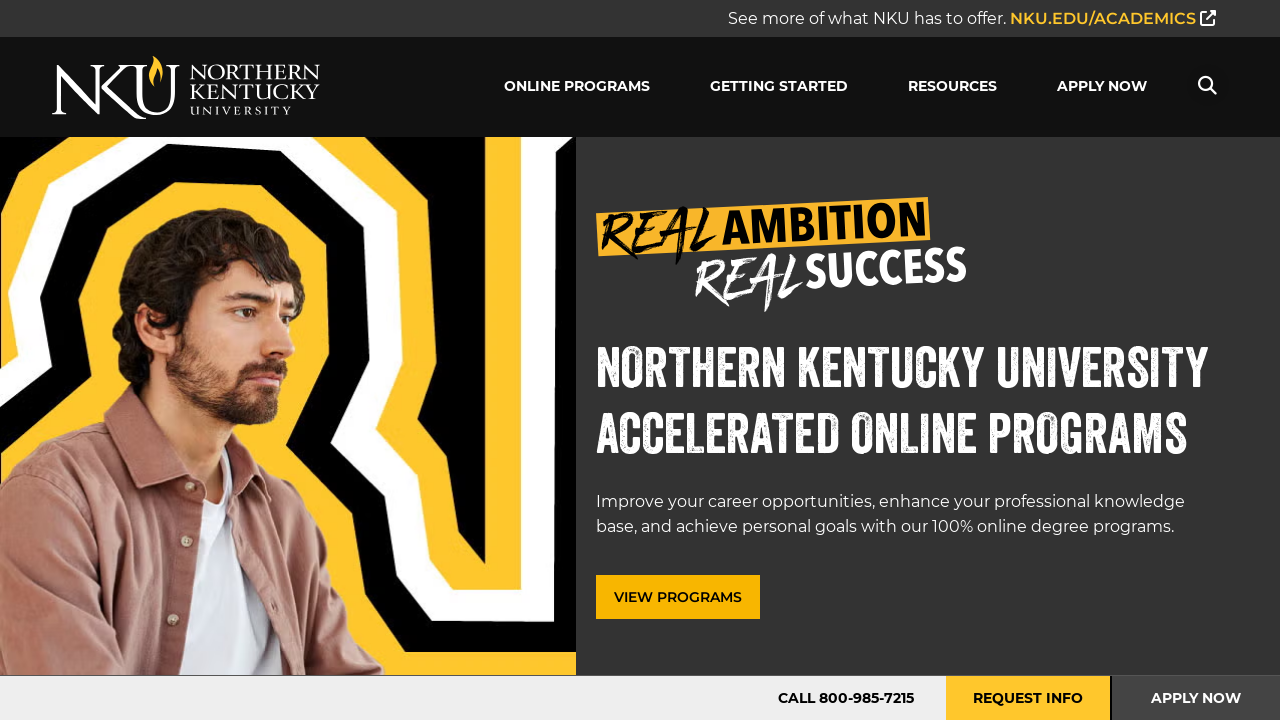

Clicked the 'View Programs' button at (678, 597) on a.button.gold.desktop-only[href='/programs/']
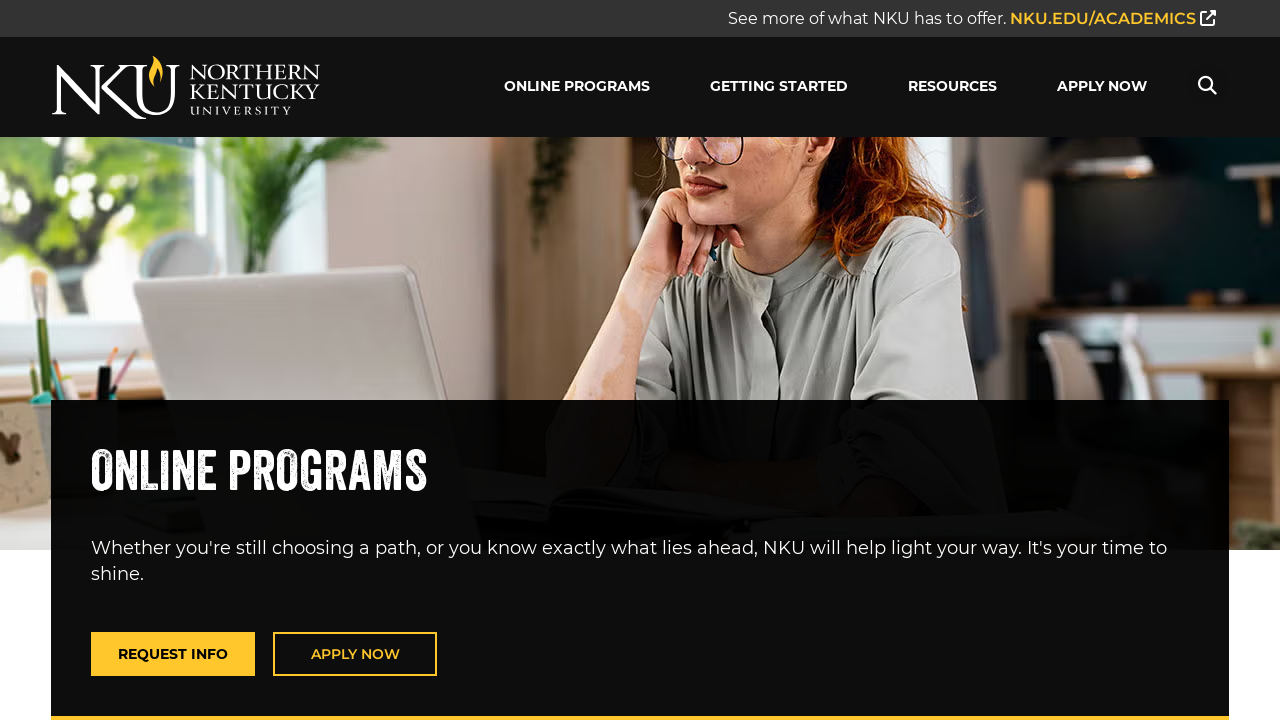

Navigated to programs page (https://onlinedegrees.nku.edu/programs/)
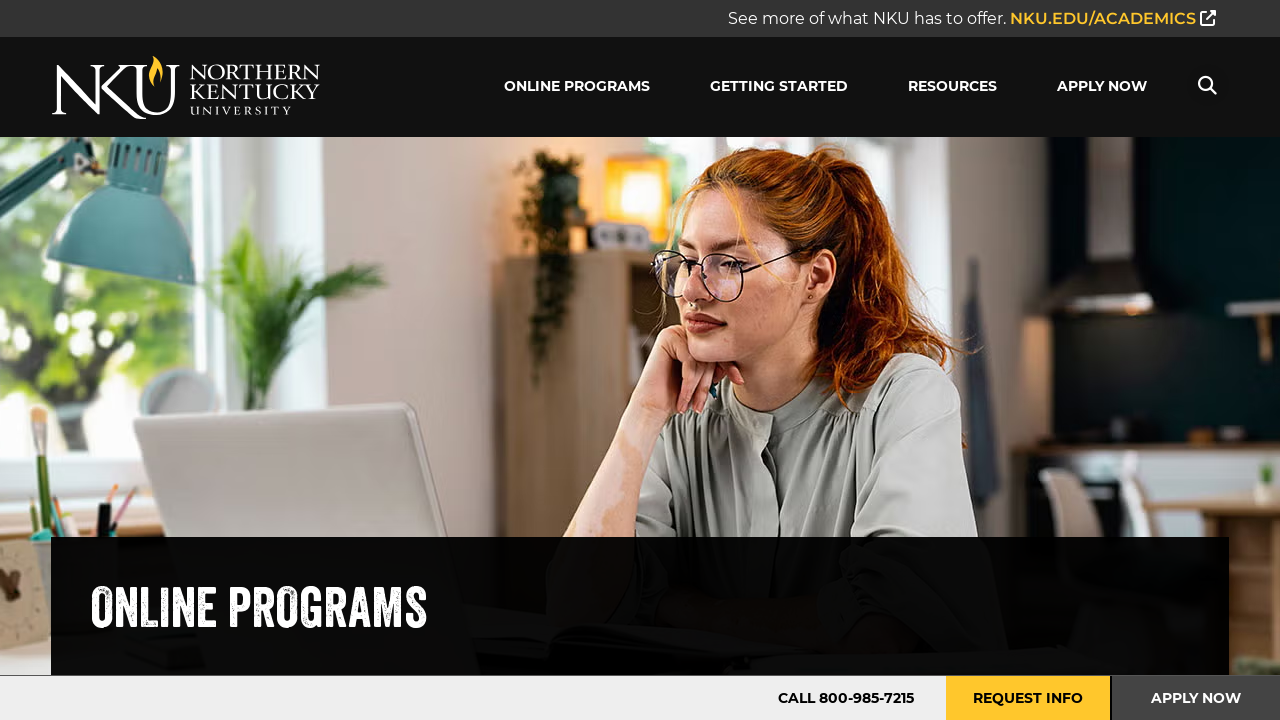

Education Programs section is visible on the programs page
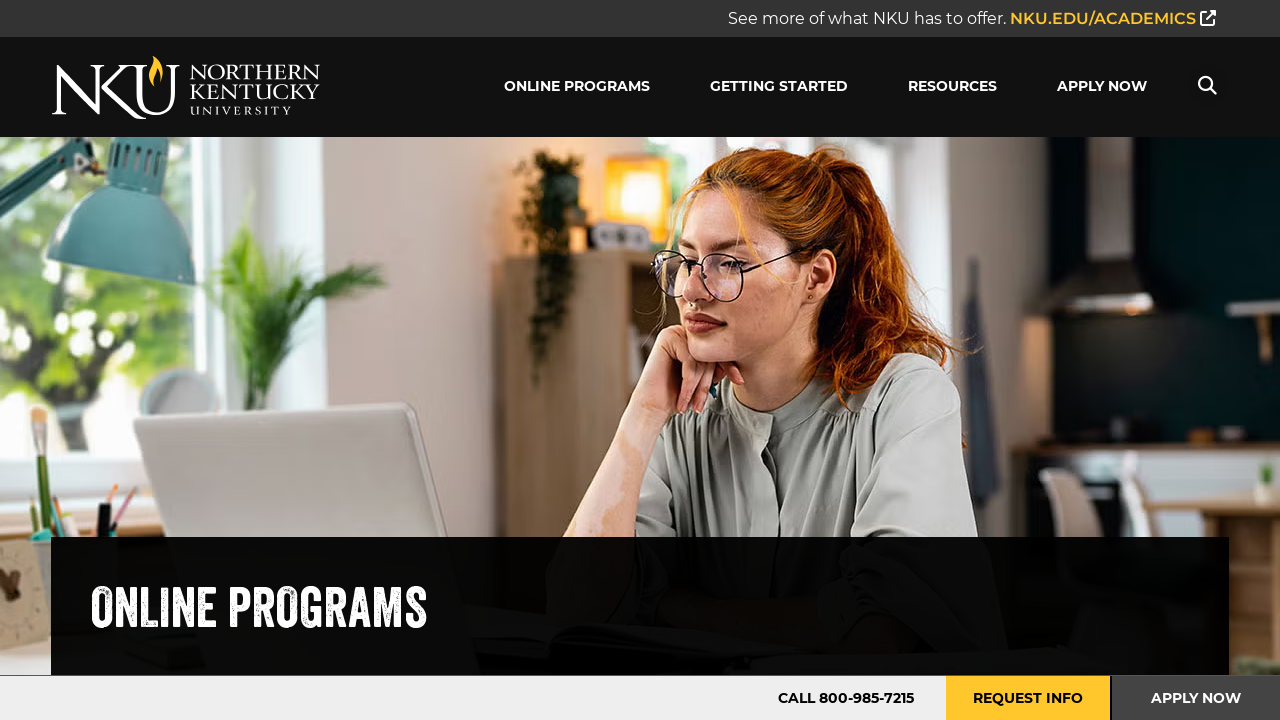

Healthcare Programs section is visible on the programs page
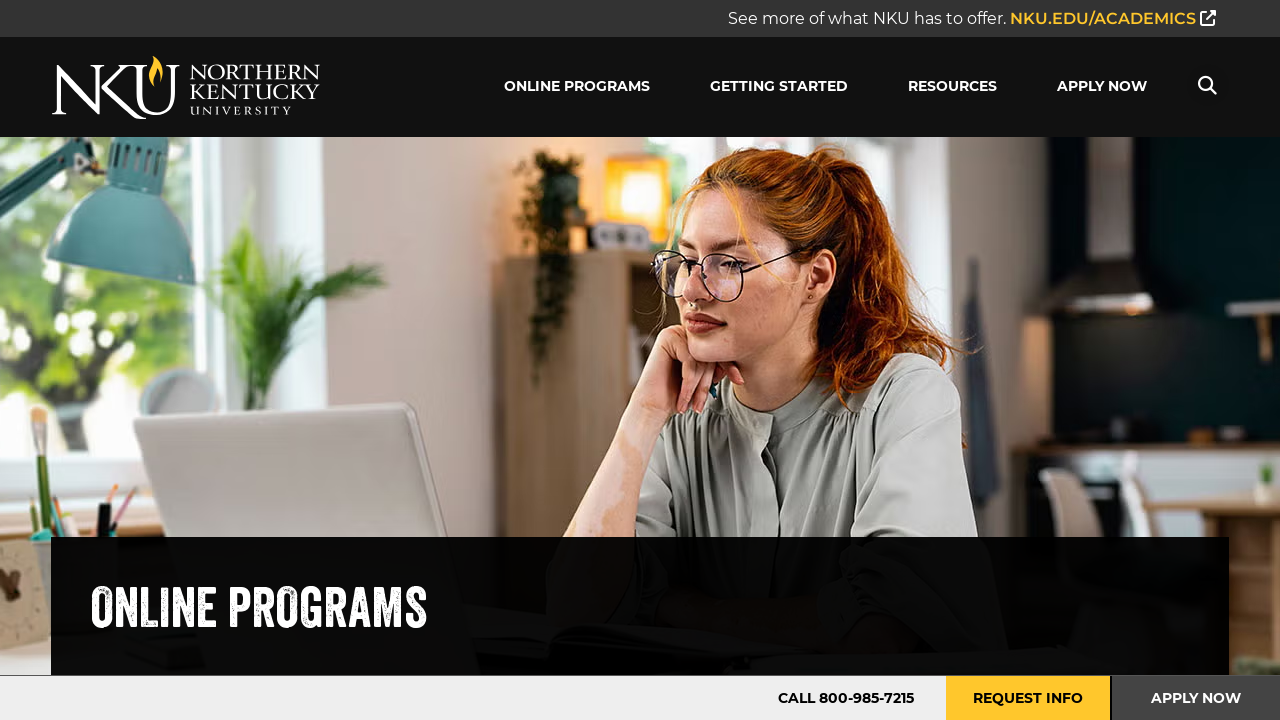

Business Programs section is visible on the programs page
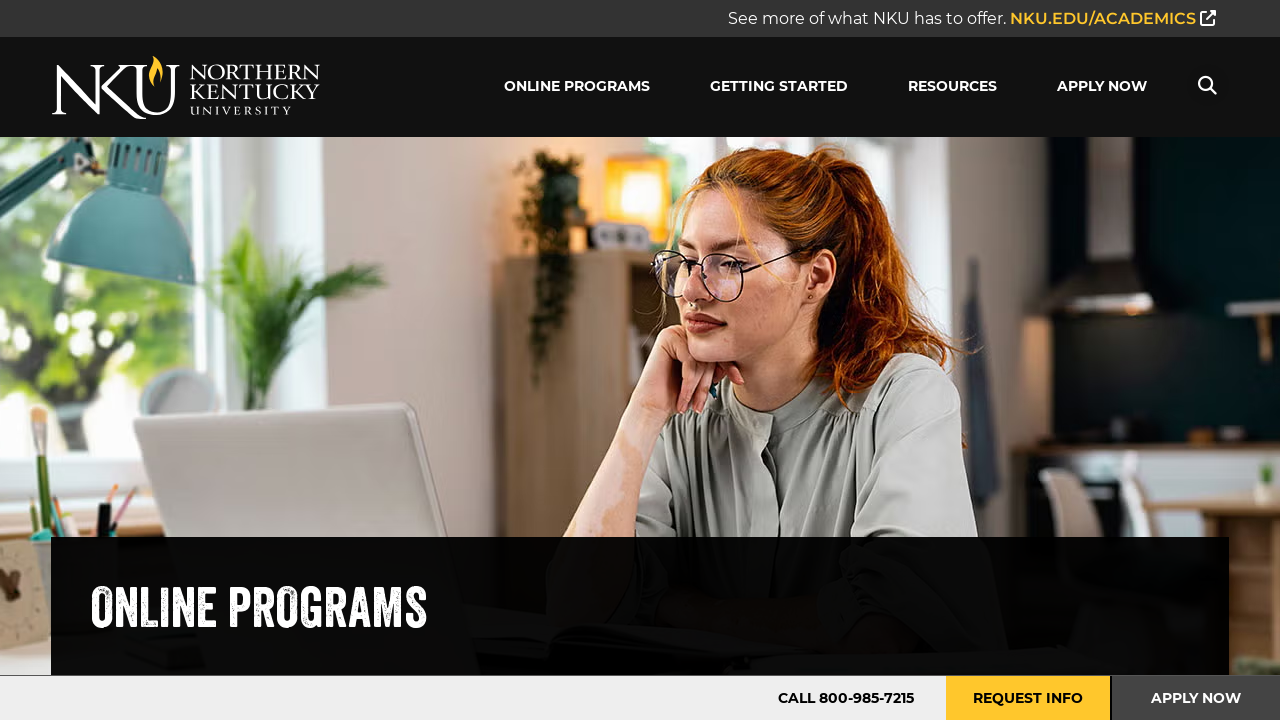

Nursing Programs section is visible on the programs page
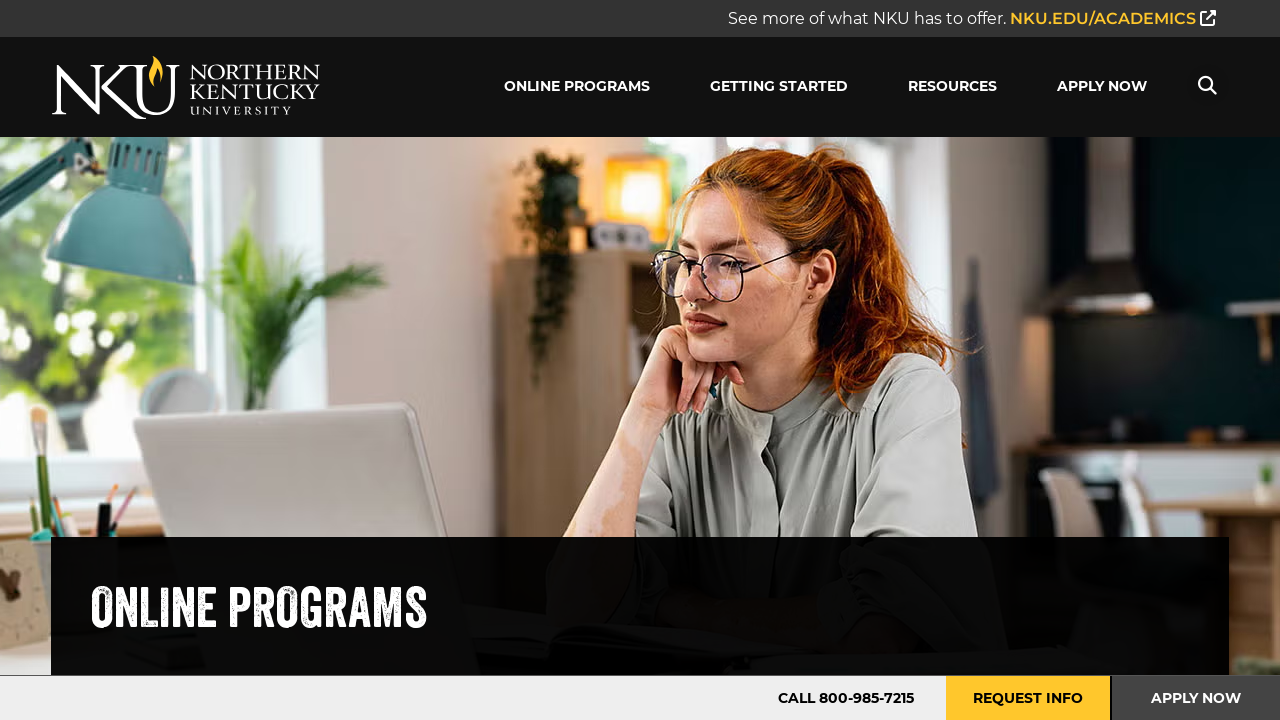

Legal Programs section is visible on the programs page
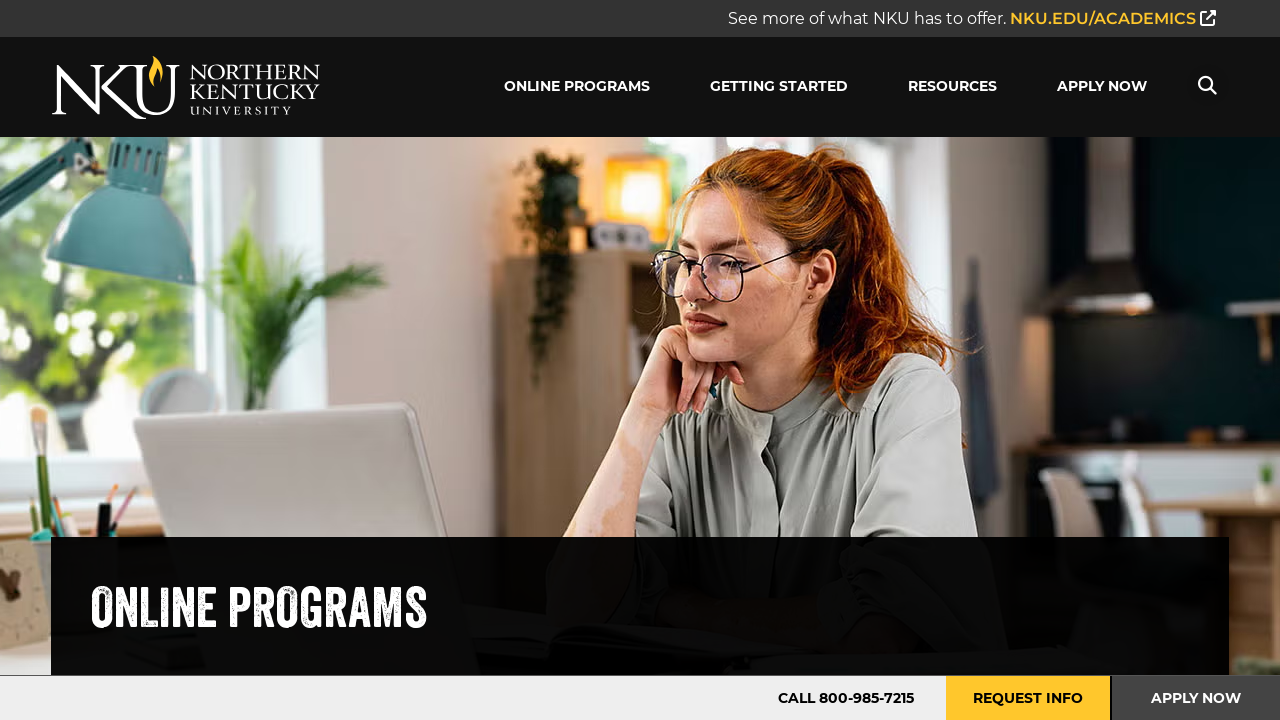

Informatics Programs section is visible on the programs page
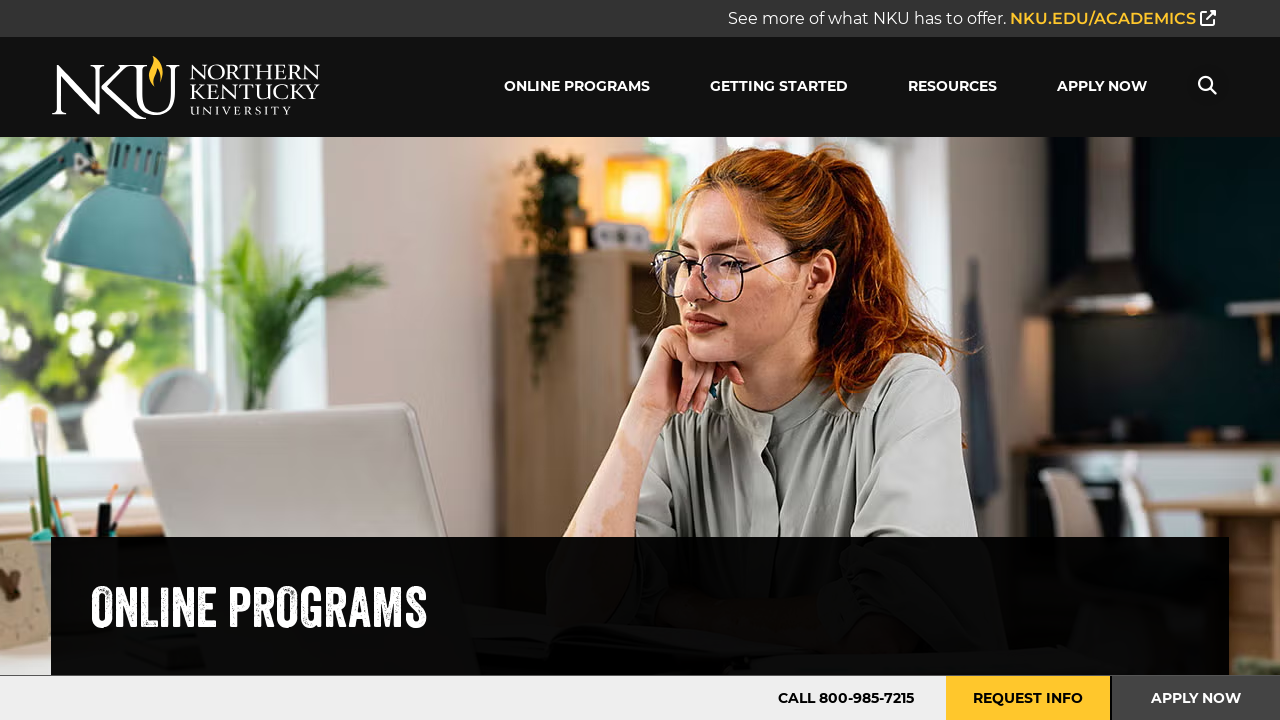

Undergraduate Programs section is visible on the programs page
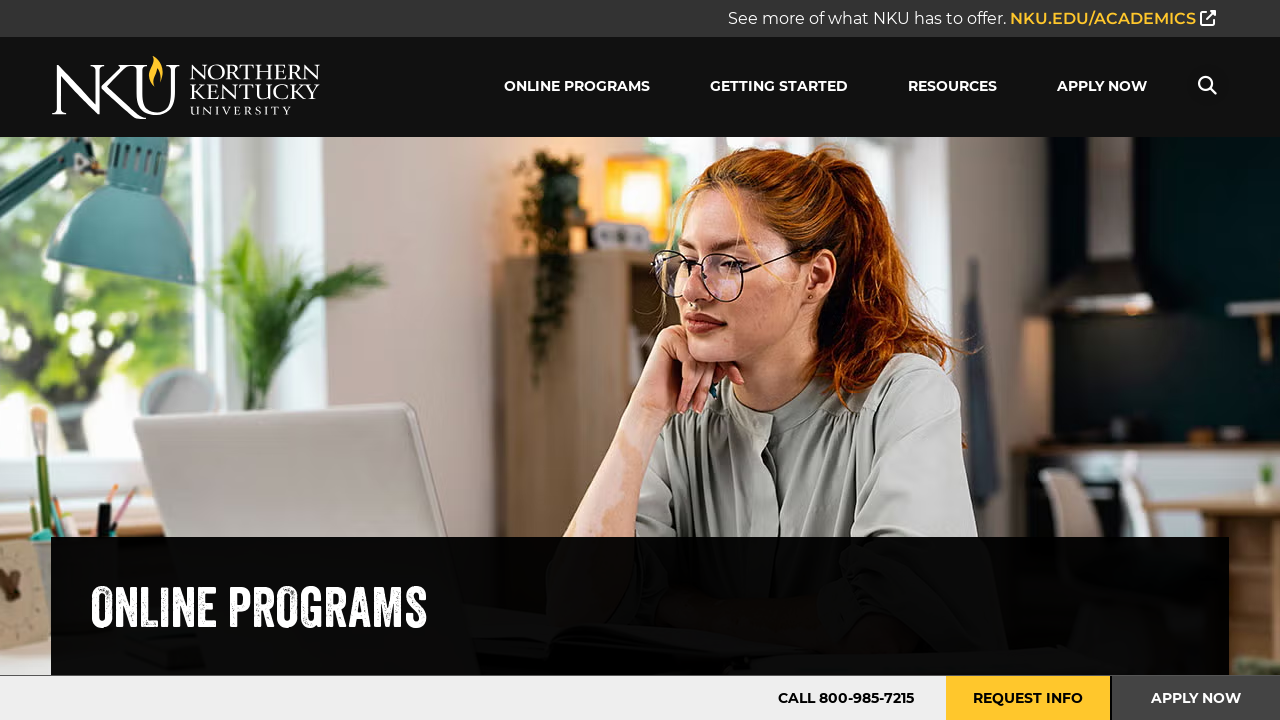

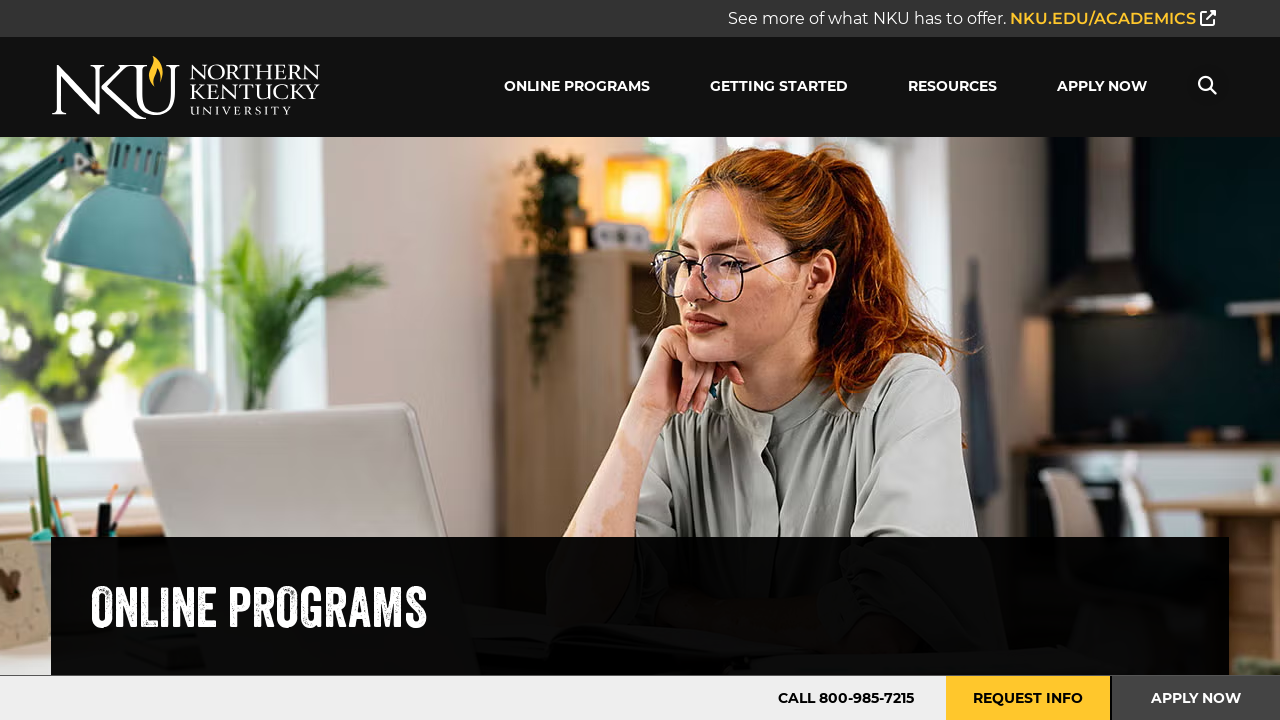